Tests the Disappearing Elements page by refreshing until 5 elements are displayed, with a maximum of 10 attempts.

Starting URL: https://the-internet.herokuapp.com/

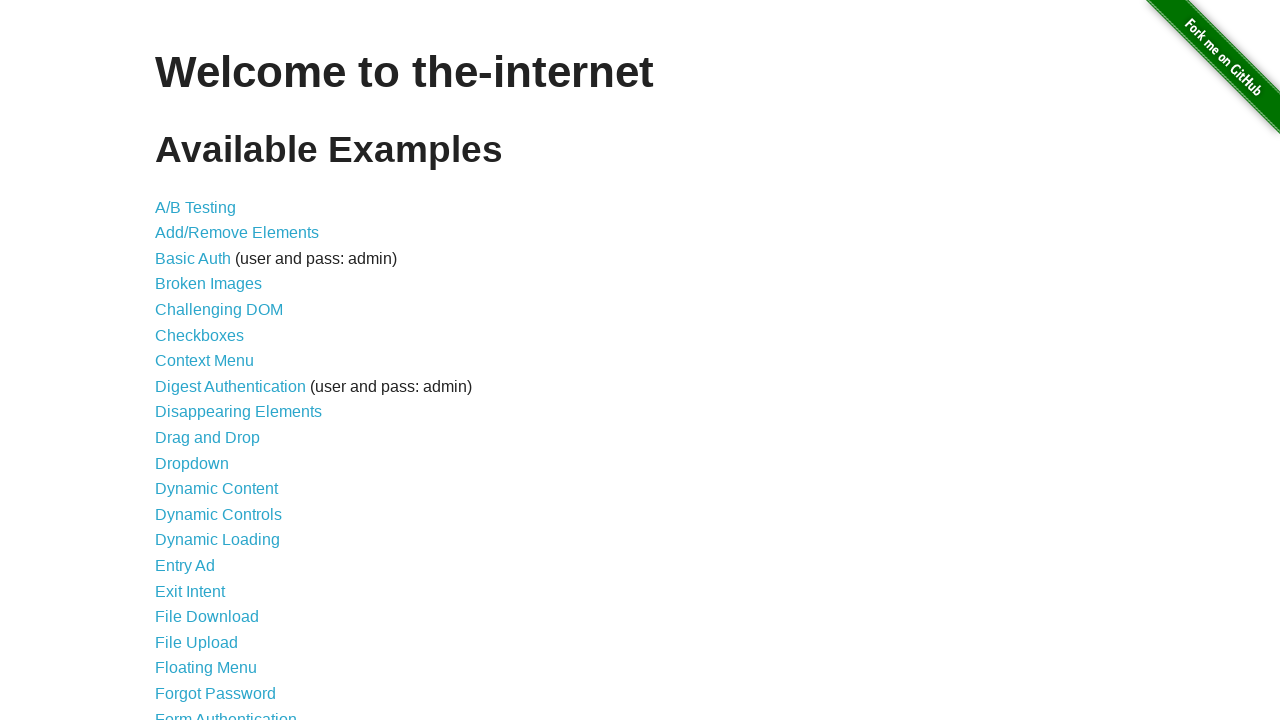

Clicked on Disappearing Elements link at (238, 412) on a[href='/disappearing_elements']
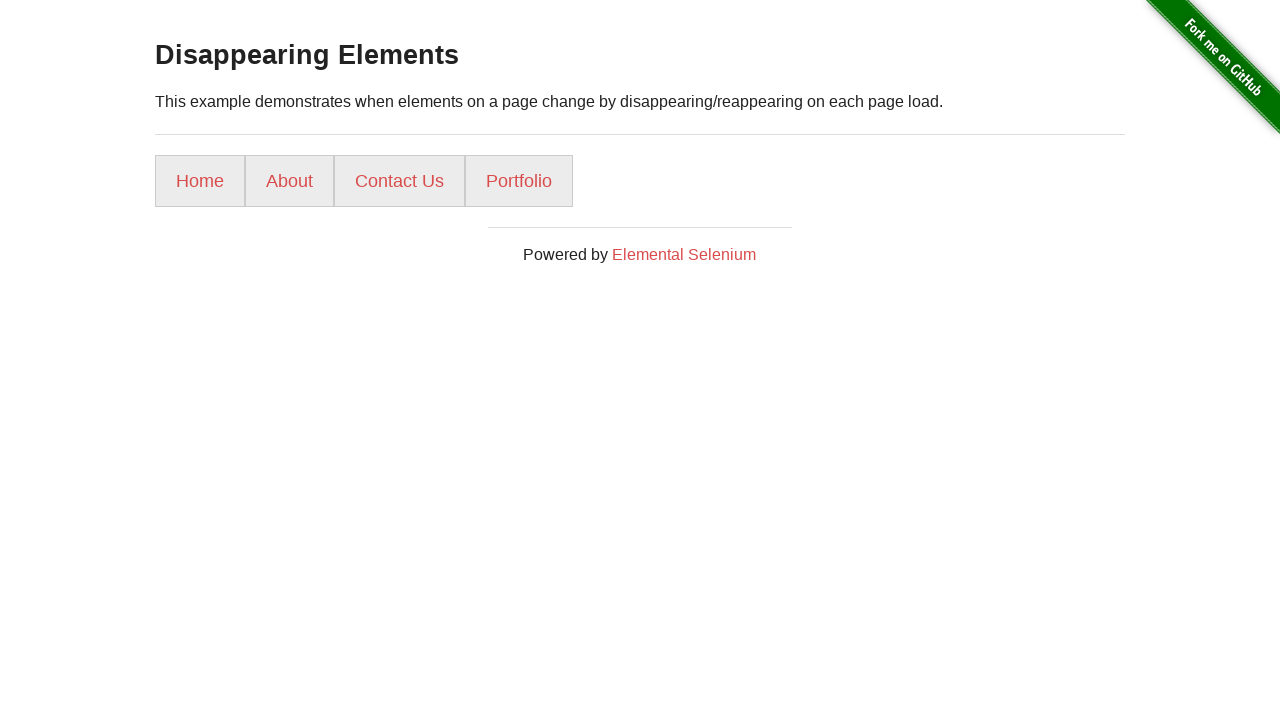

Retrieved all link elements on attempt #1
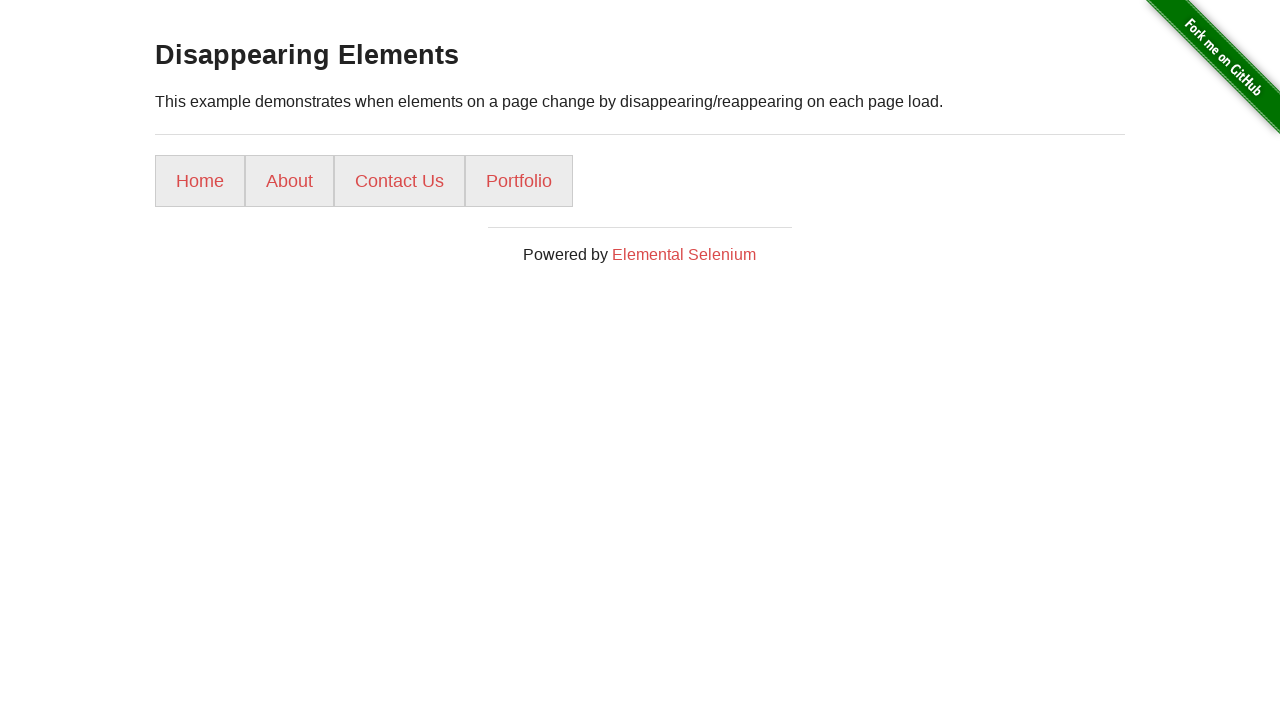

Reloaded page to find 5 elements (attempt #1)
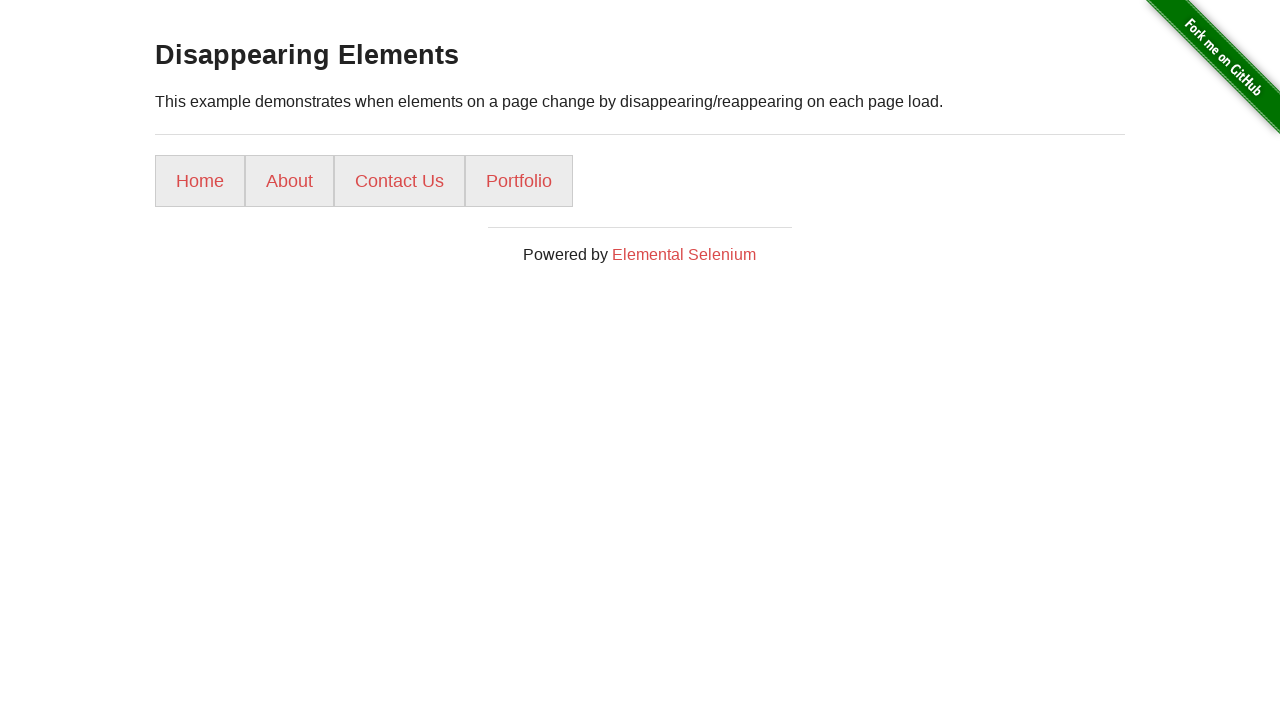

Retrieved all link elements on attempt #2
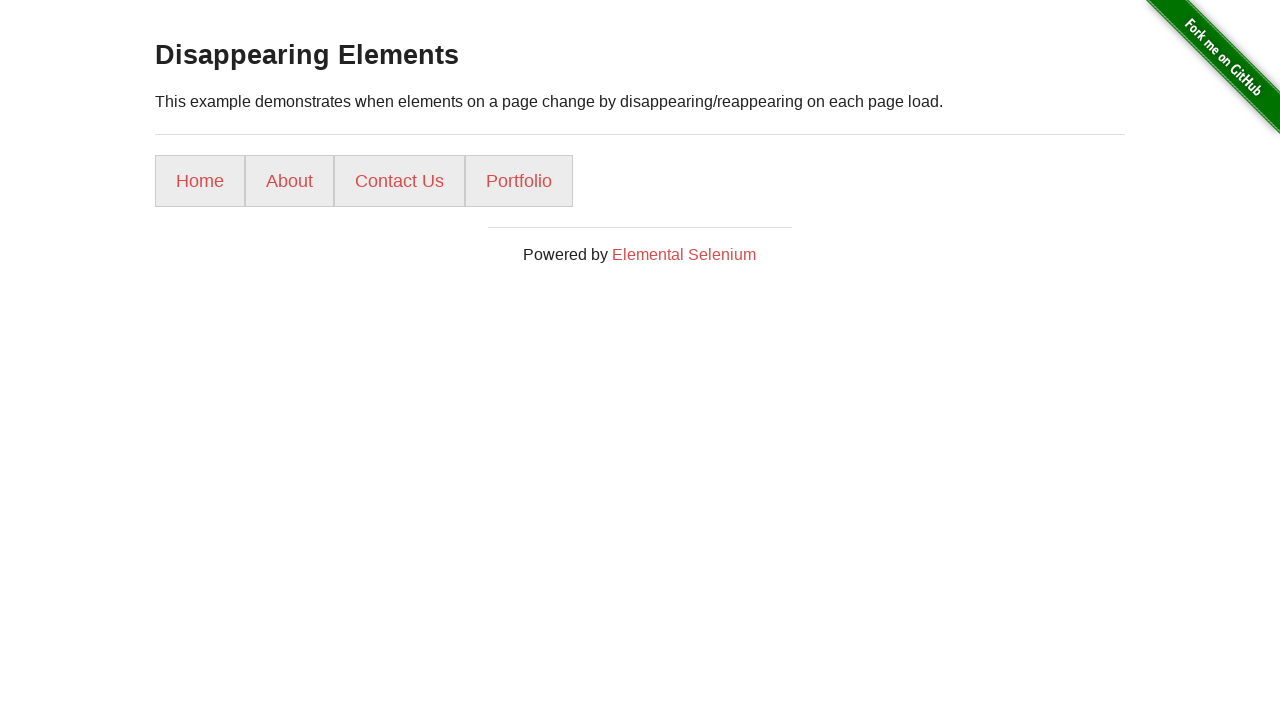

Reloaded page to find 5 elements (attempt #2)
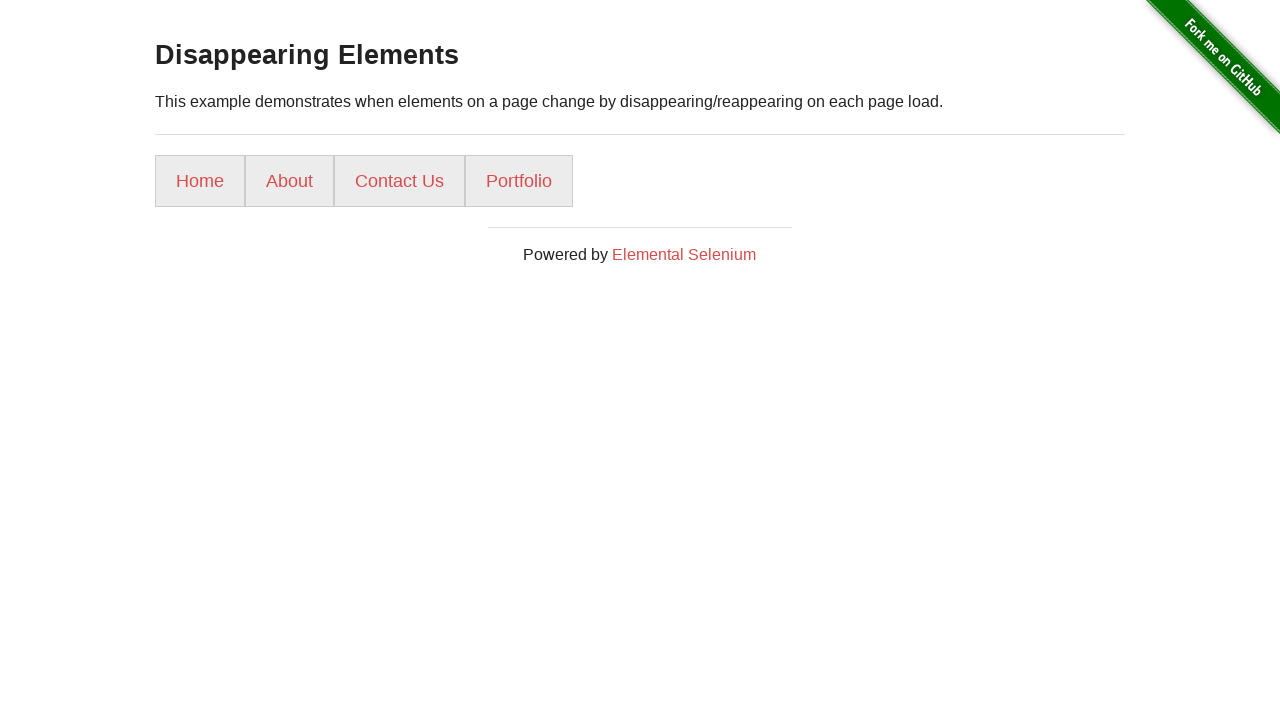

Retrieved all link elements on attempt #3
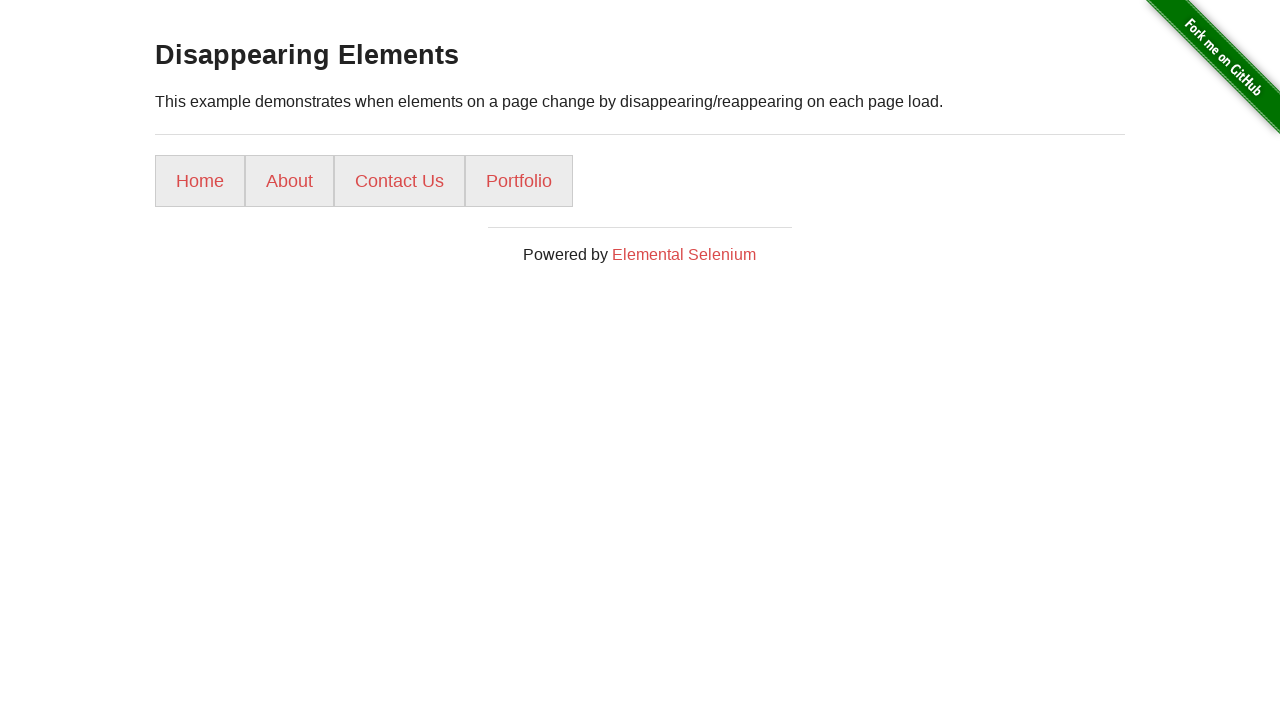

Reloaded page to find 5 elements (attempt #3)
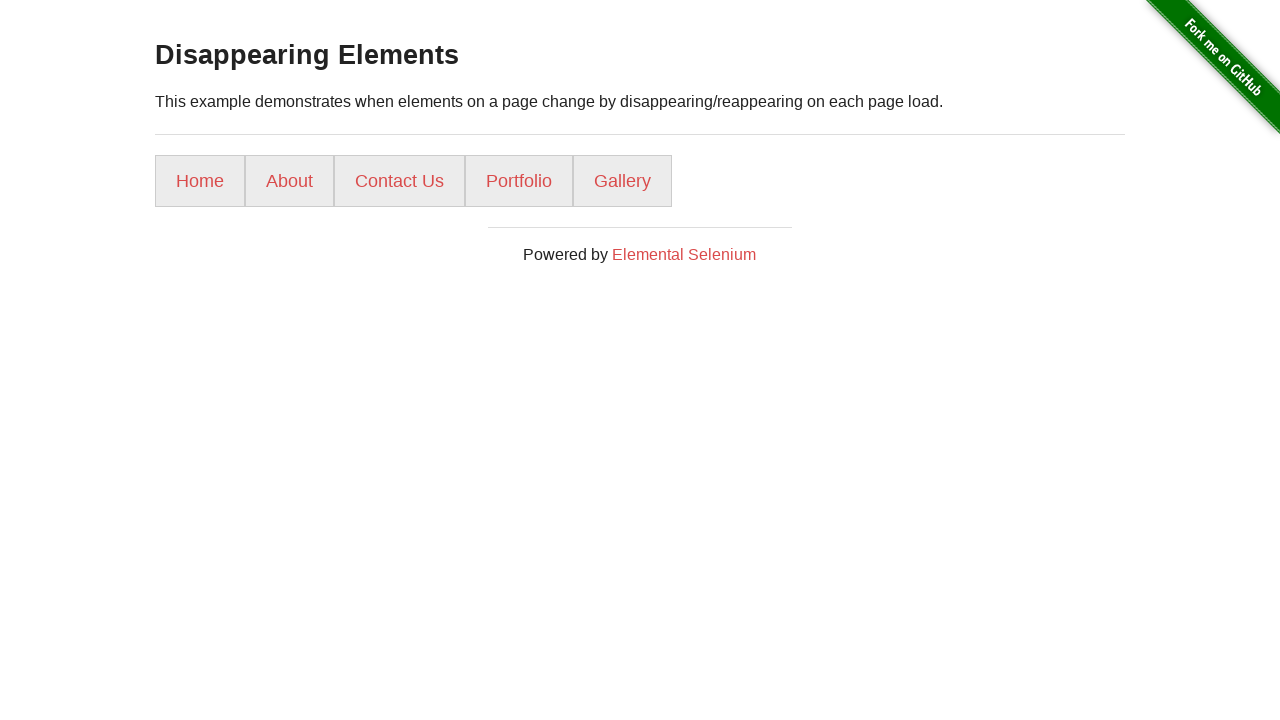

Retrieved all link elements on attempt #4
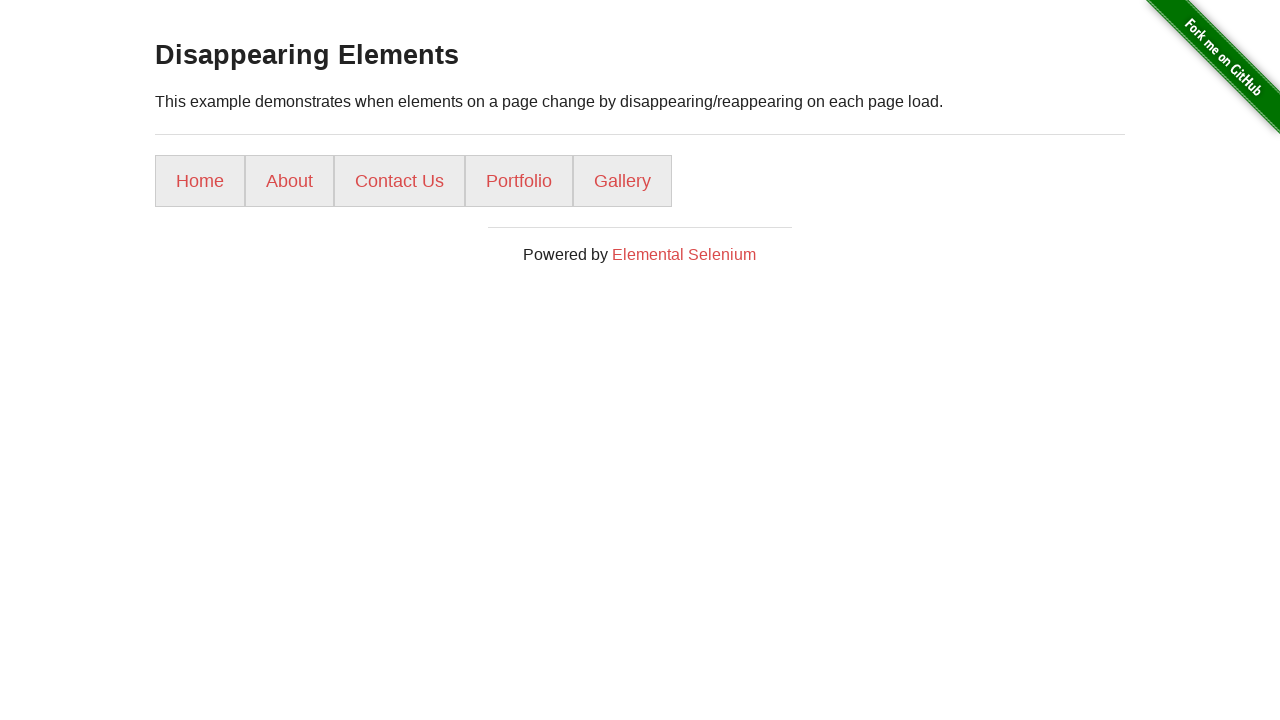

Found 5 elements on attempt #4
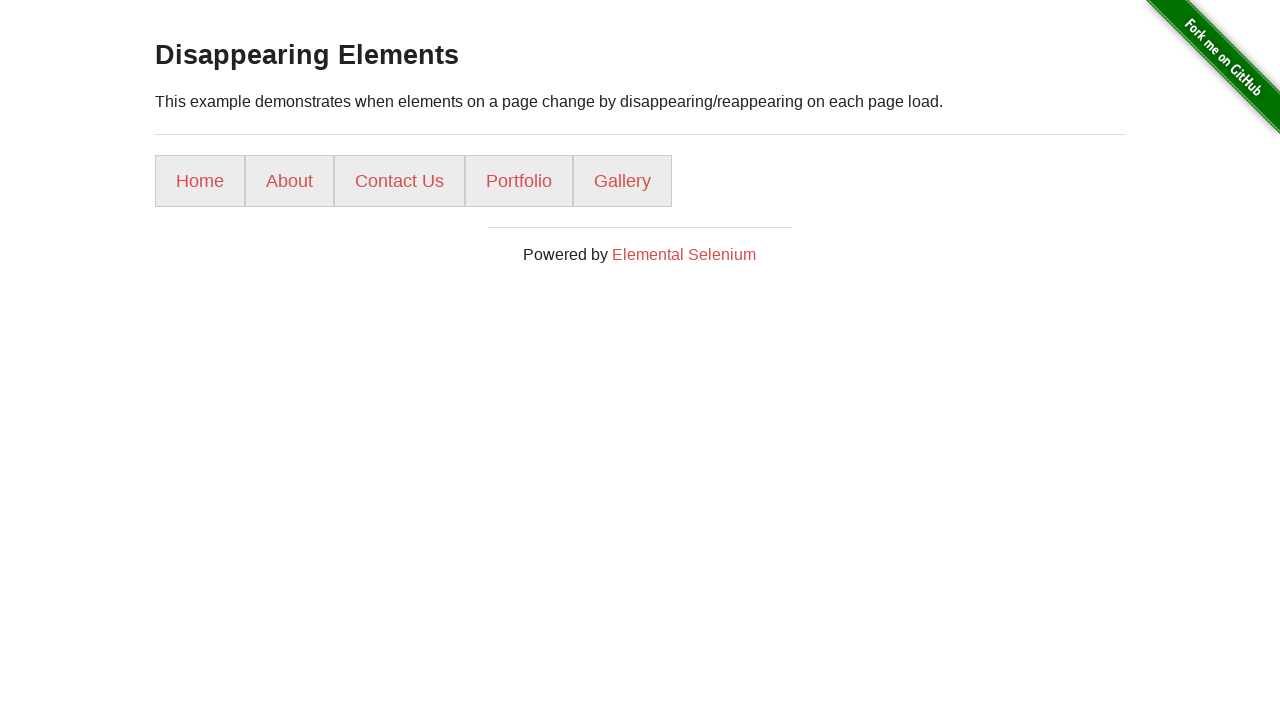

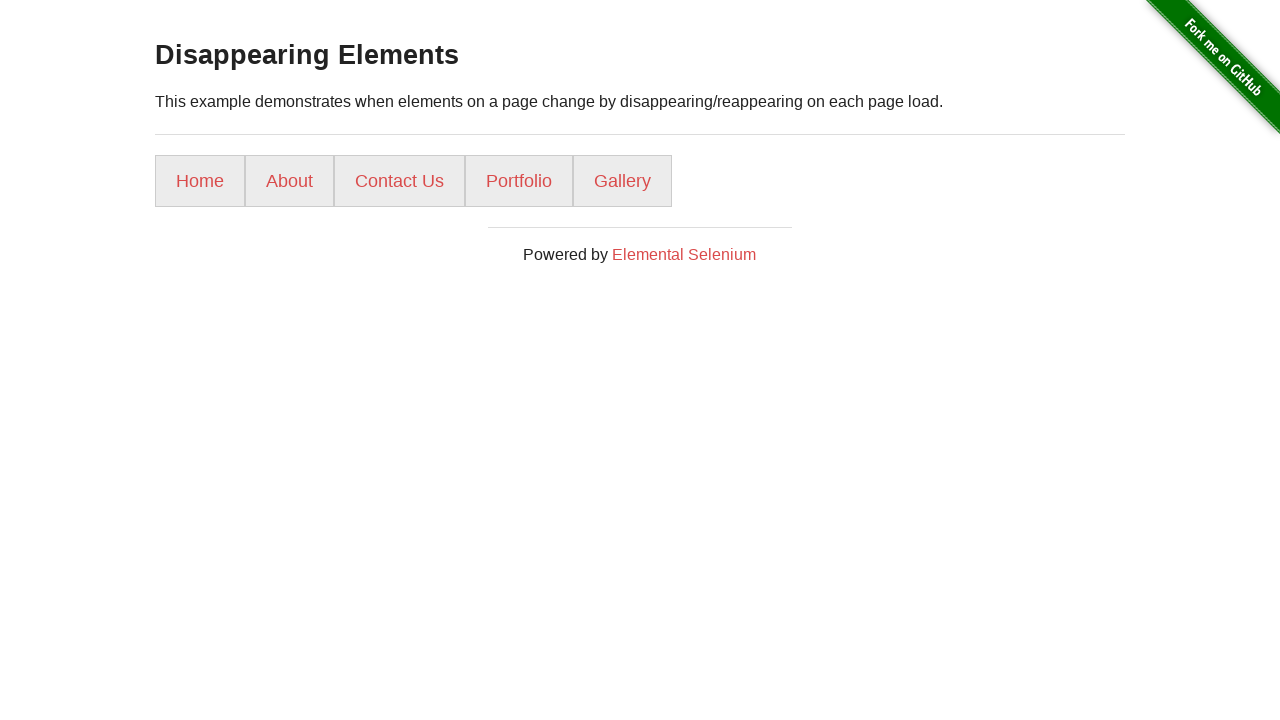